Tests a custom jQuery UI dropdown menu by clicking to open it and waiting for the dropdown options to appear

Starting URL: https://jqueryui.com/resources/demos/selectmenu/default.html

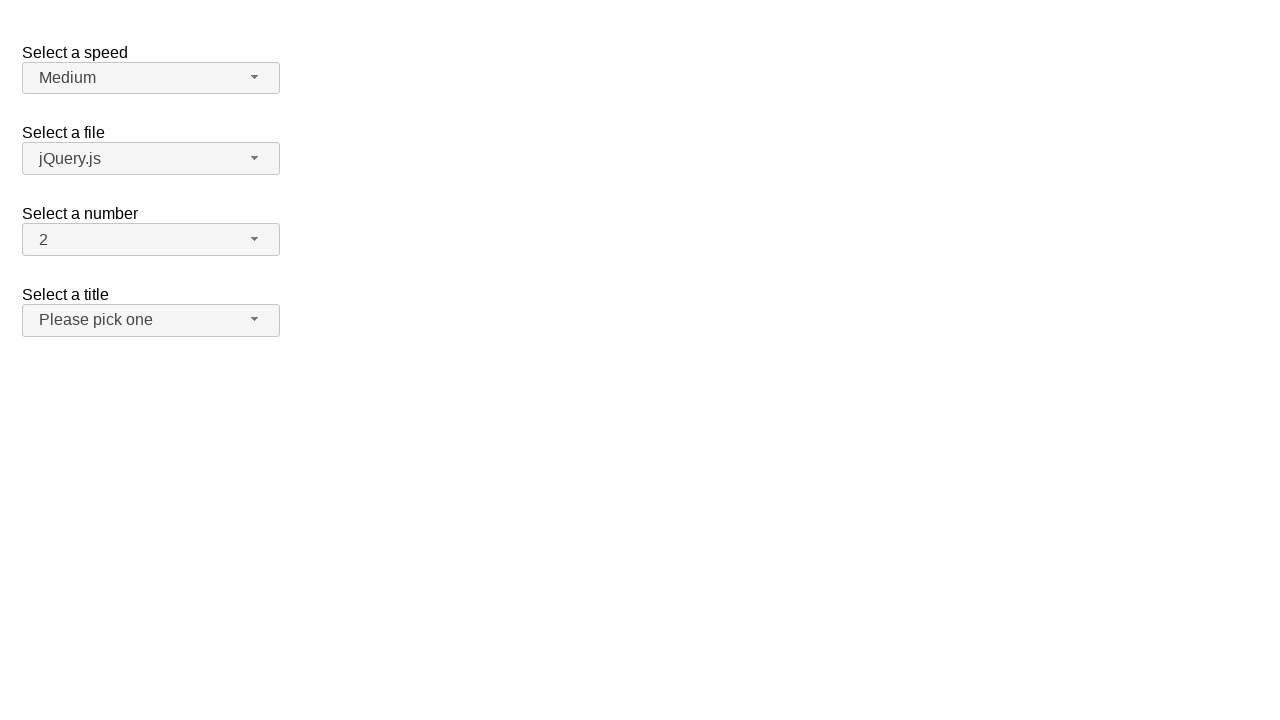

Clicked the number dropdown button to open the jQuery UI selectmenu at (151, 240) on #number-button
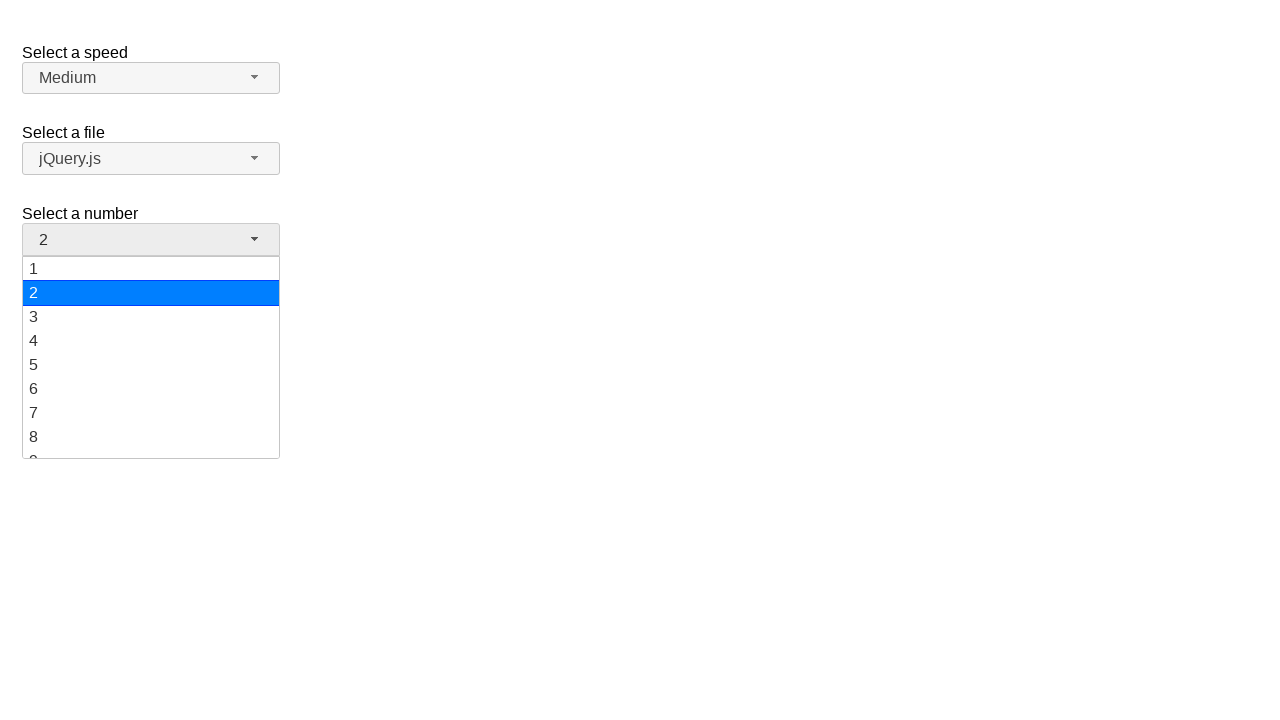

Dropdown menu options became visible
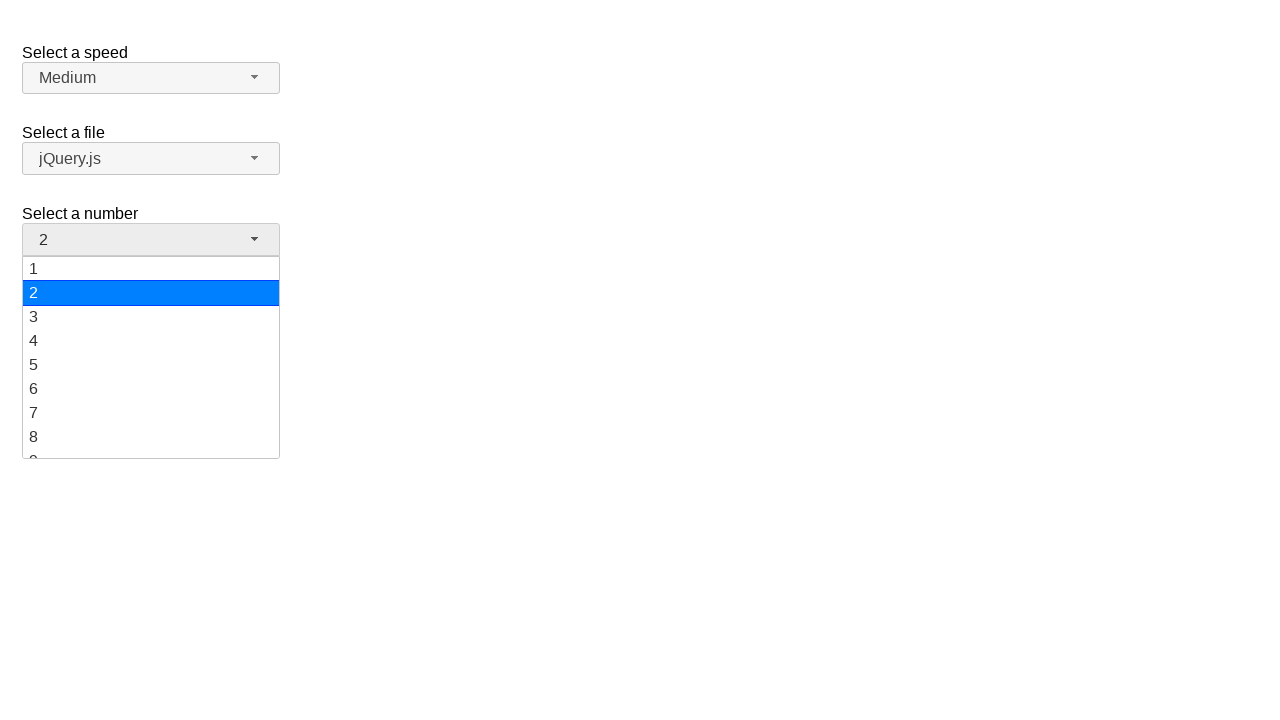

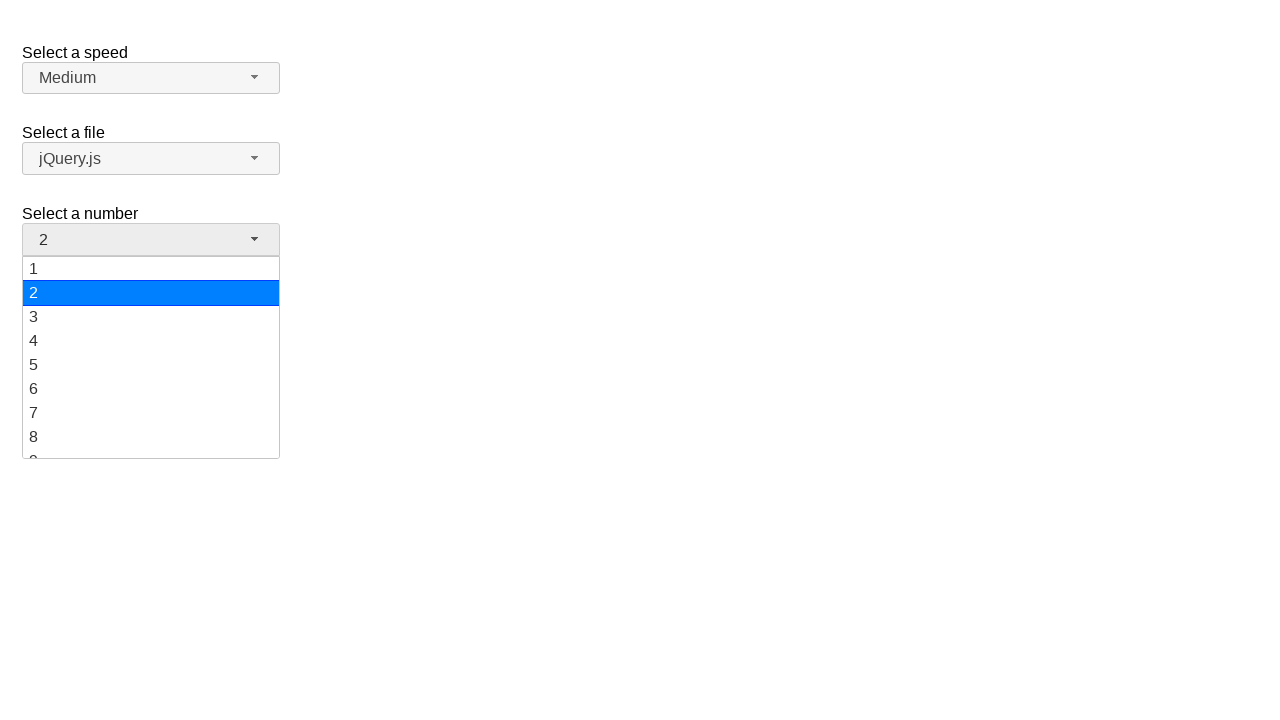